Tests checkbox interaction by clicking a checkbox element

Starting URL: https://bonigarcia.dev/selenium-webdriver-java/web-form.html

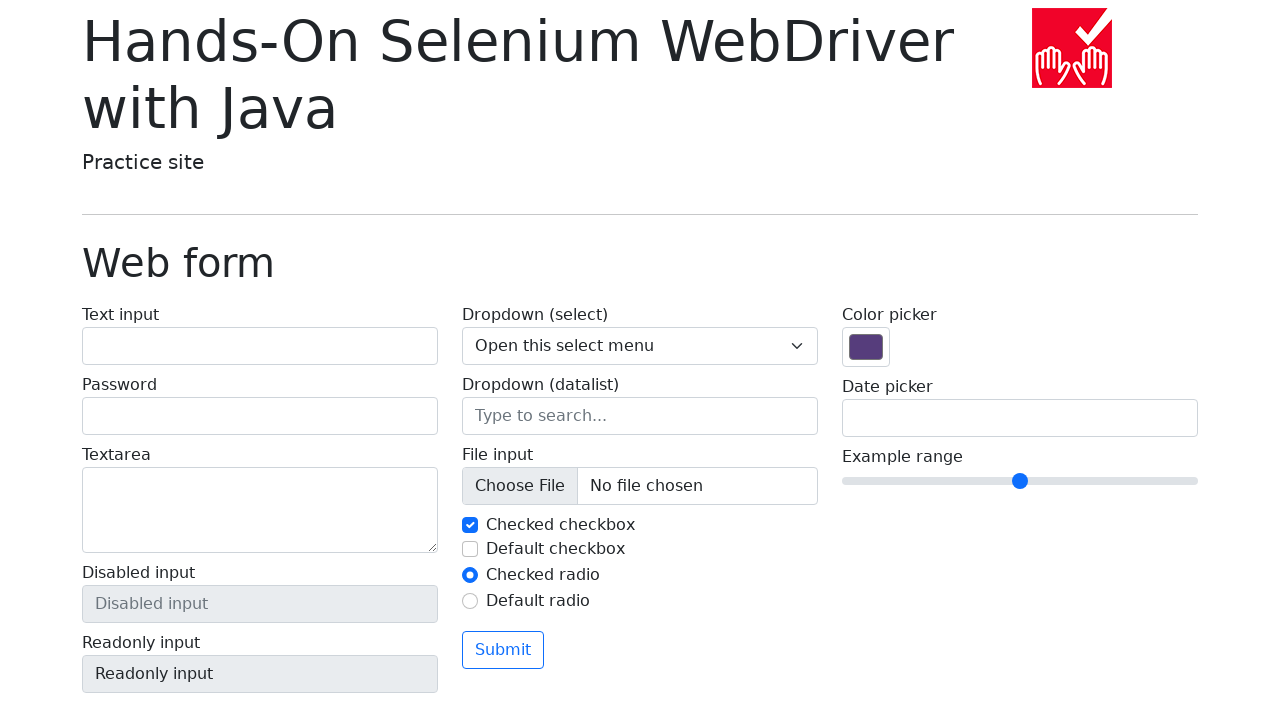

Navigated to web form page
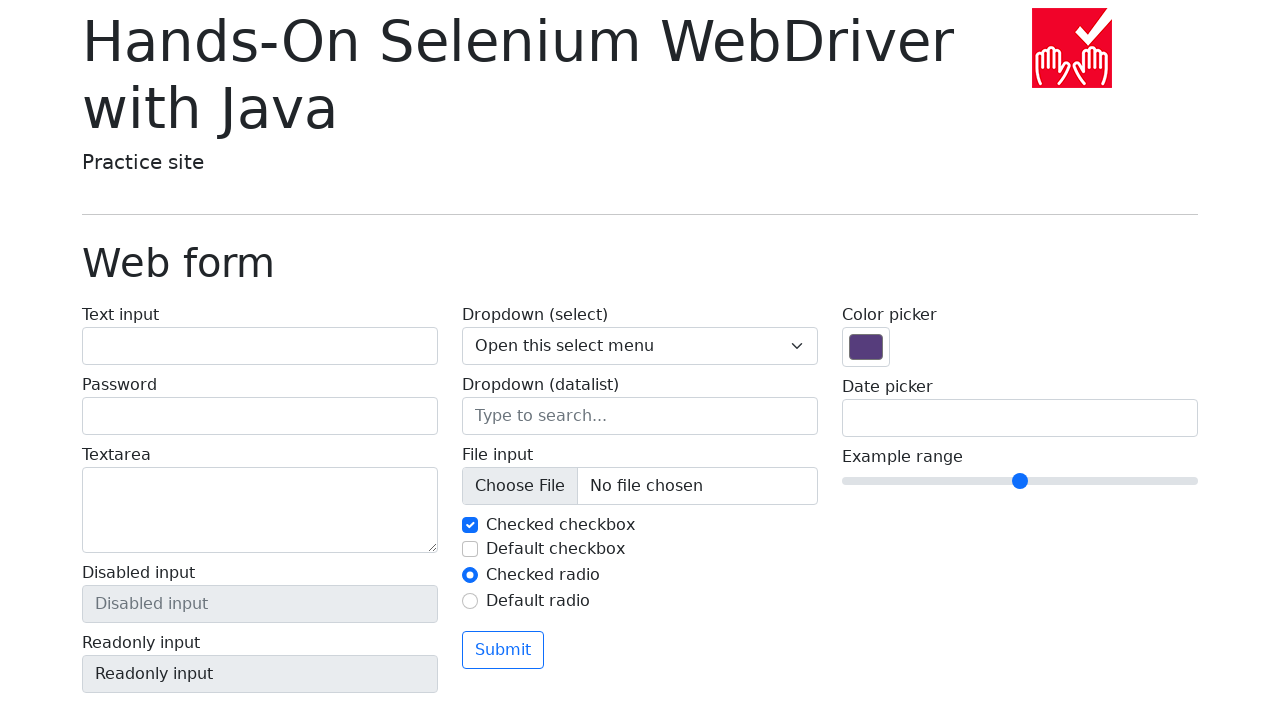

Clicked checkbox element #my-check-2 at (470, 549) on #my-check-2
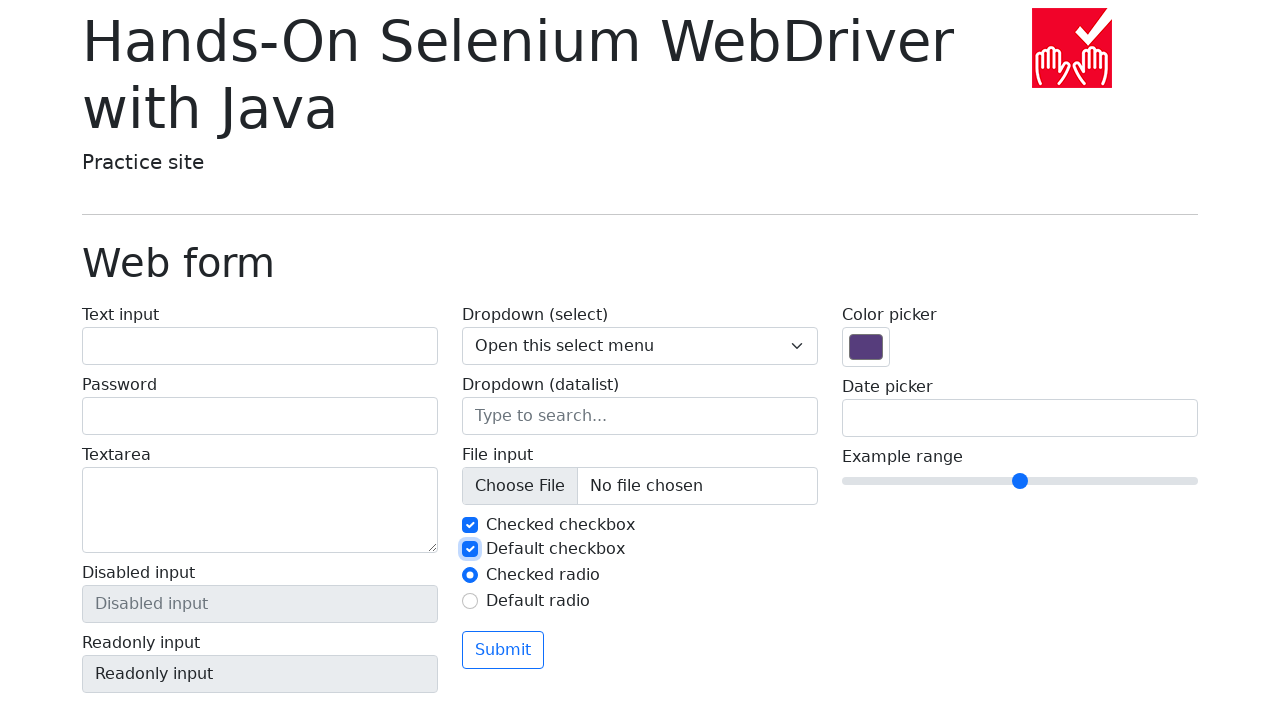

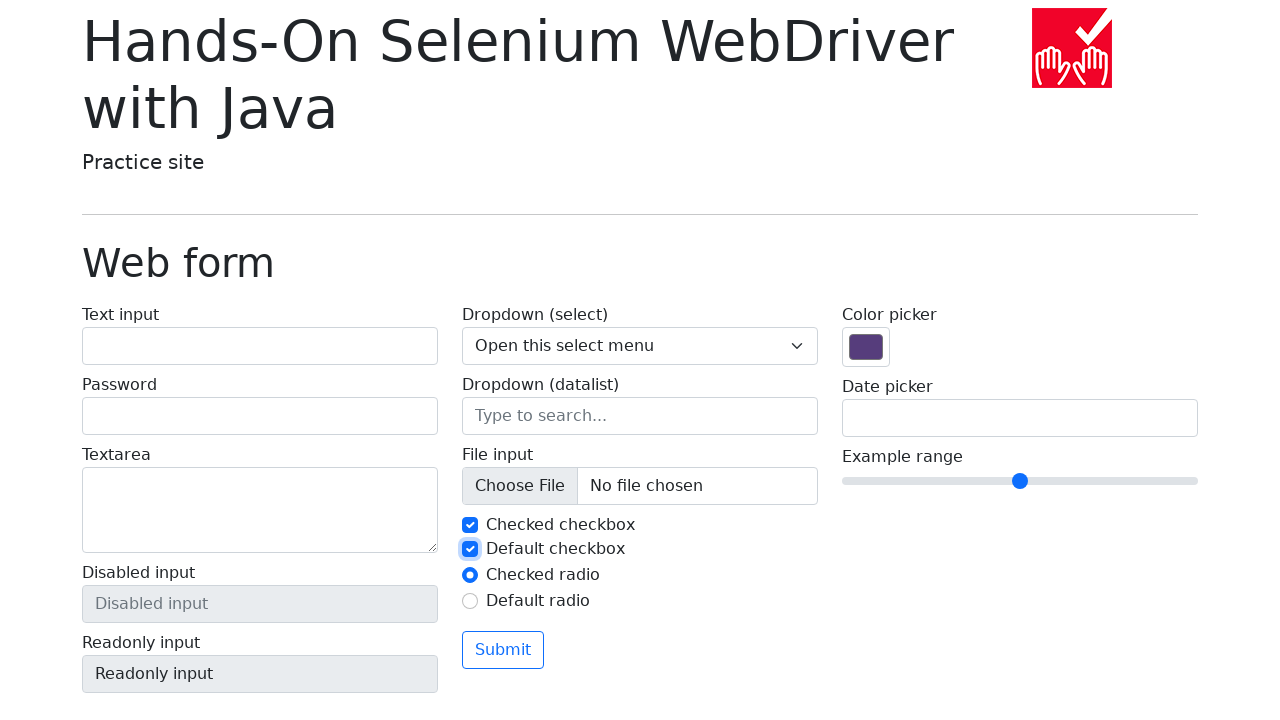